Opens a Korean country club website. The script only navigates to the homepage without performing any additional actions.

Starting URL: https://www.yangsancc.co.kr/

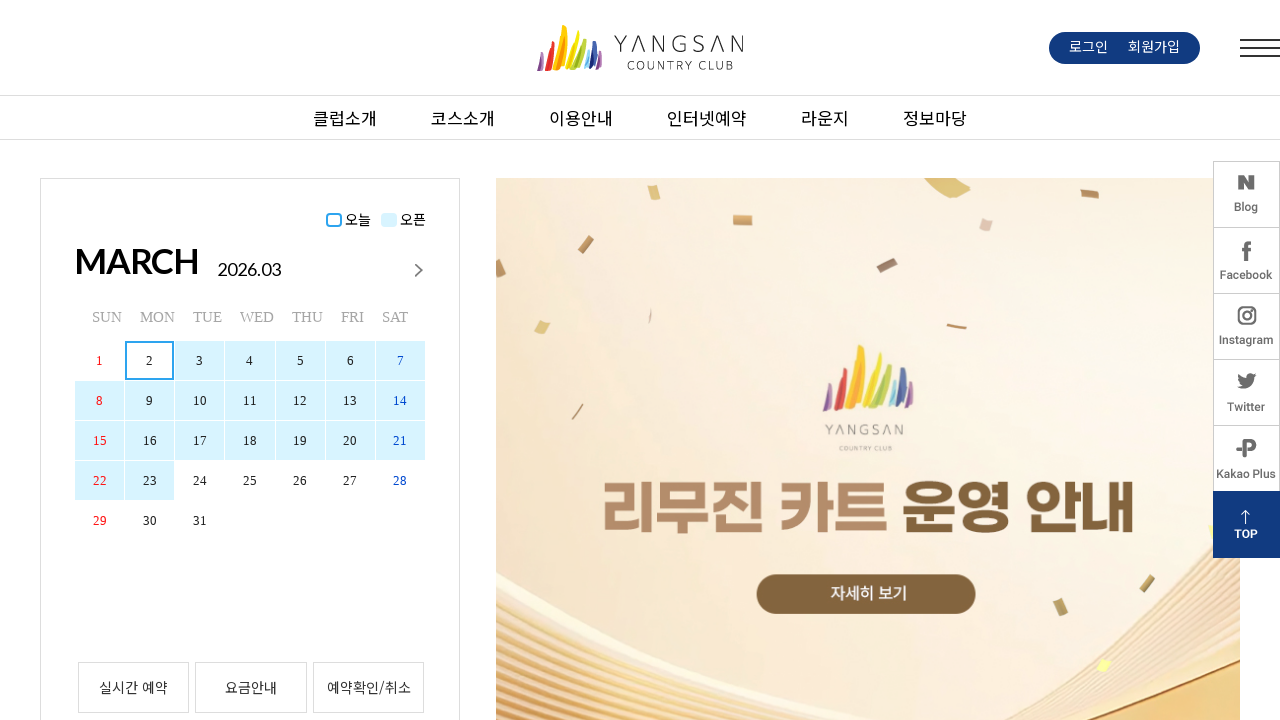

Waited for page to fully load (domcontentloaded state)
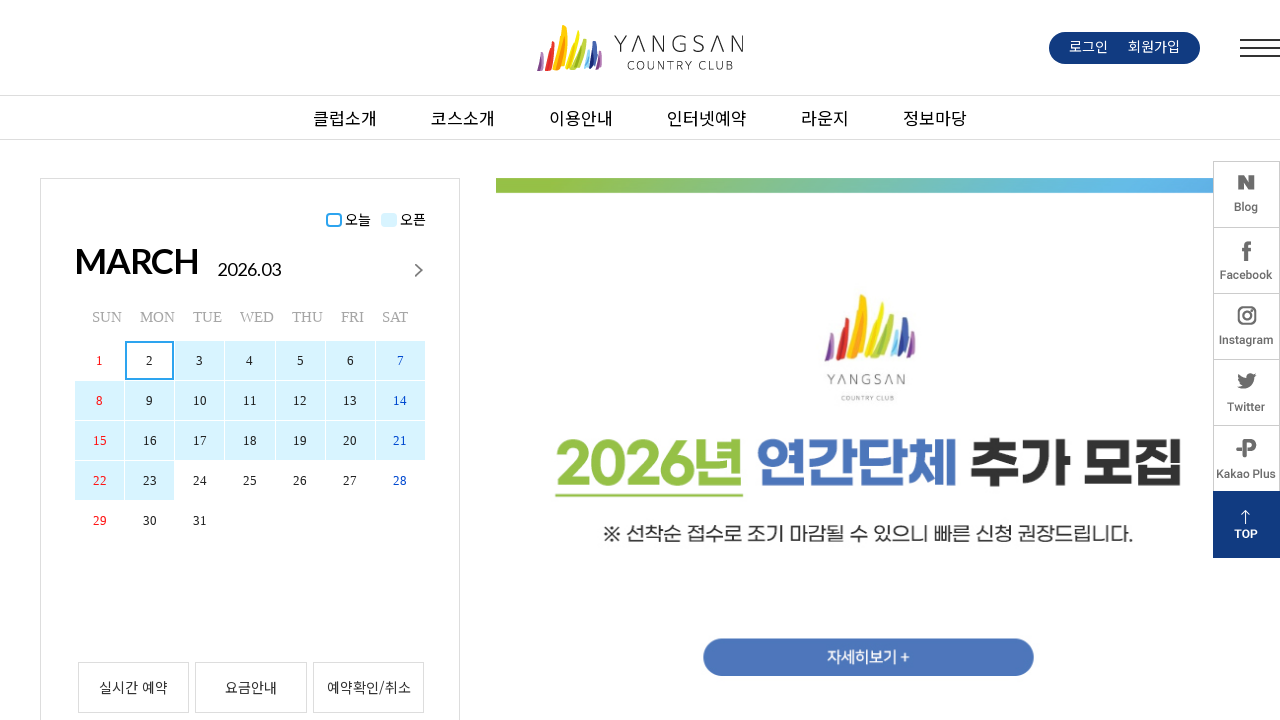

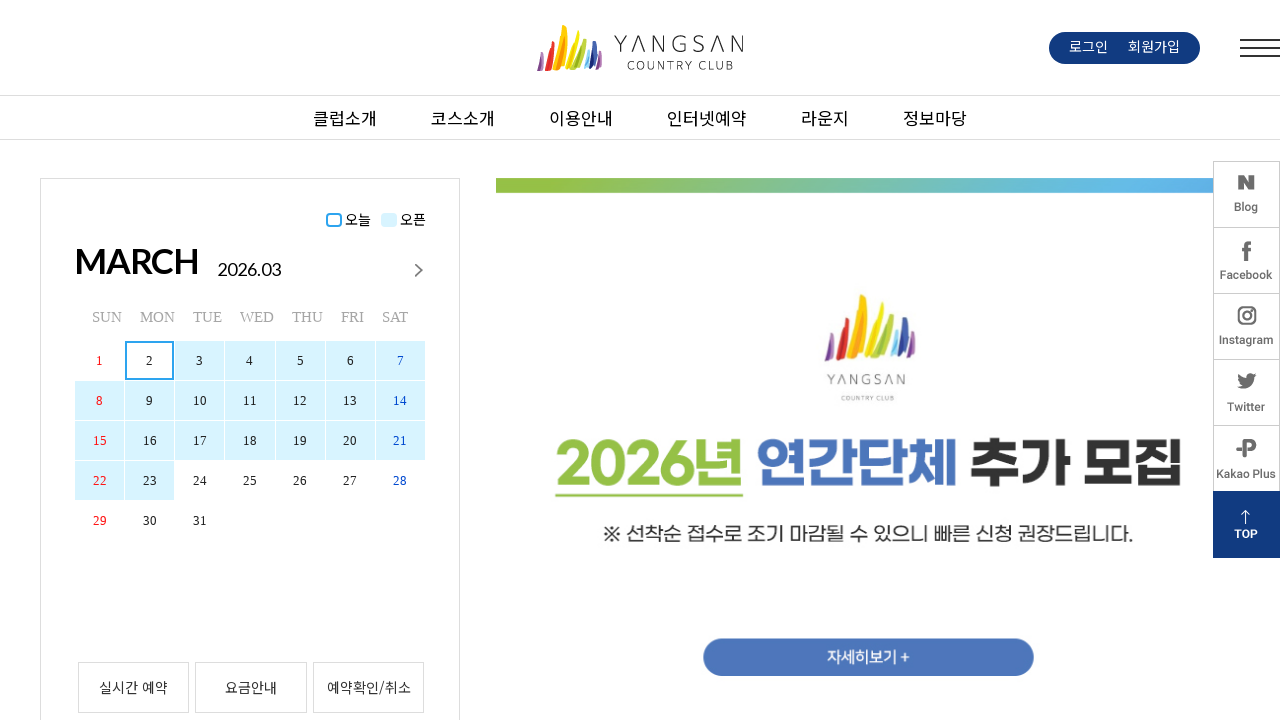